Solves a math problem by extracting a value from an image attribute, calculating the result, and submitting a form with the answer along with checkbox and radio button selections

Starting URL: http://suninjuly.github.io/get_attribute.html

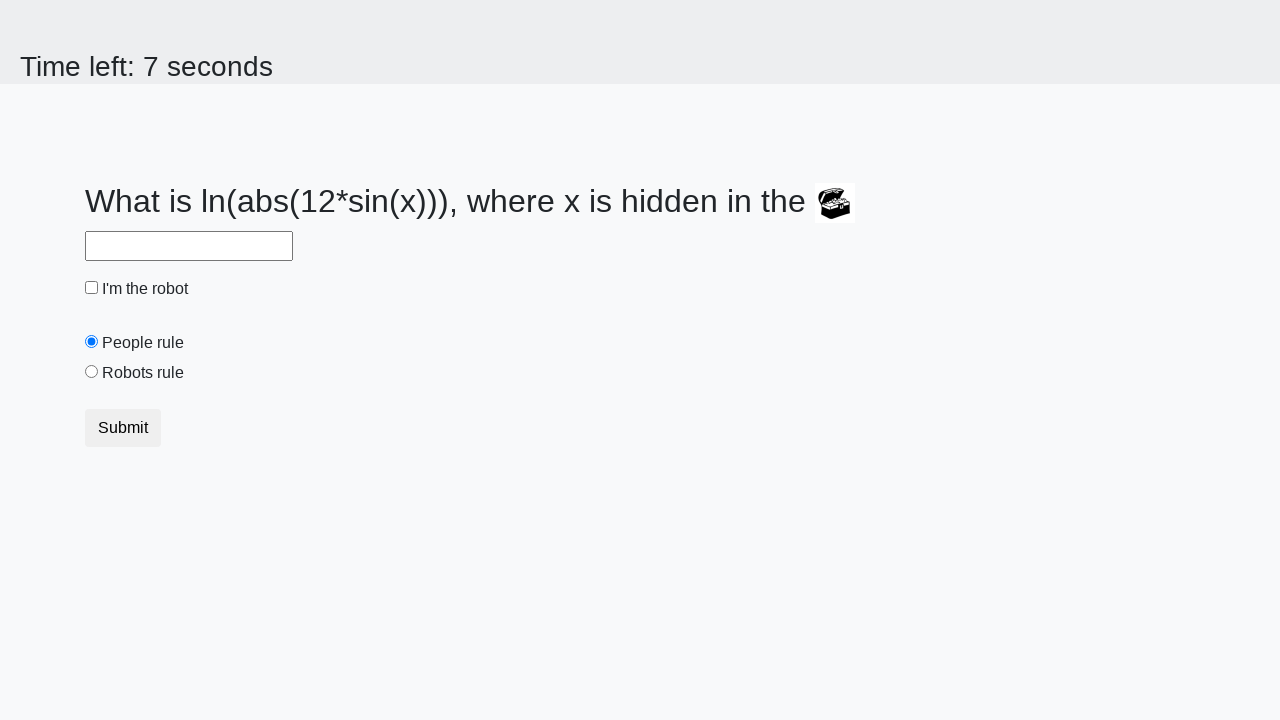

Extracted valuex attribute from treasure image
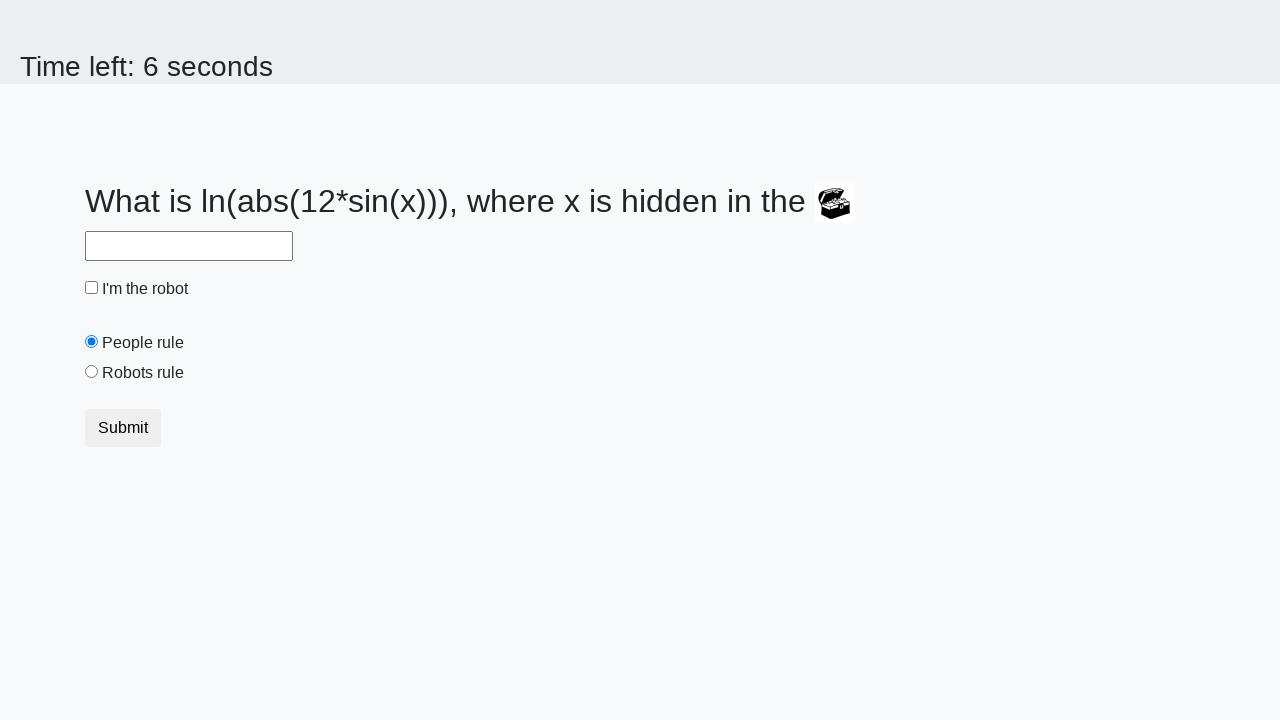

Calculated math result using logarithm formula
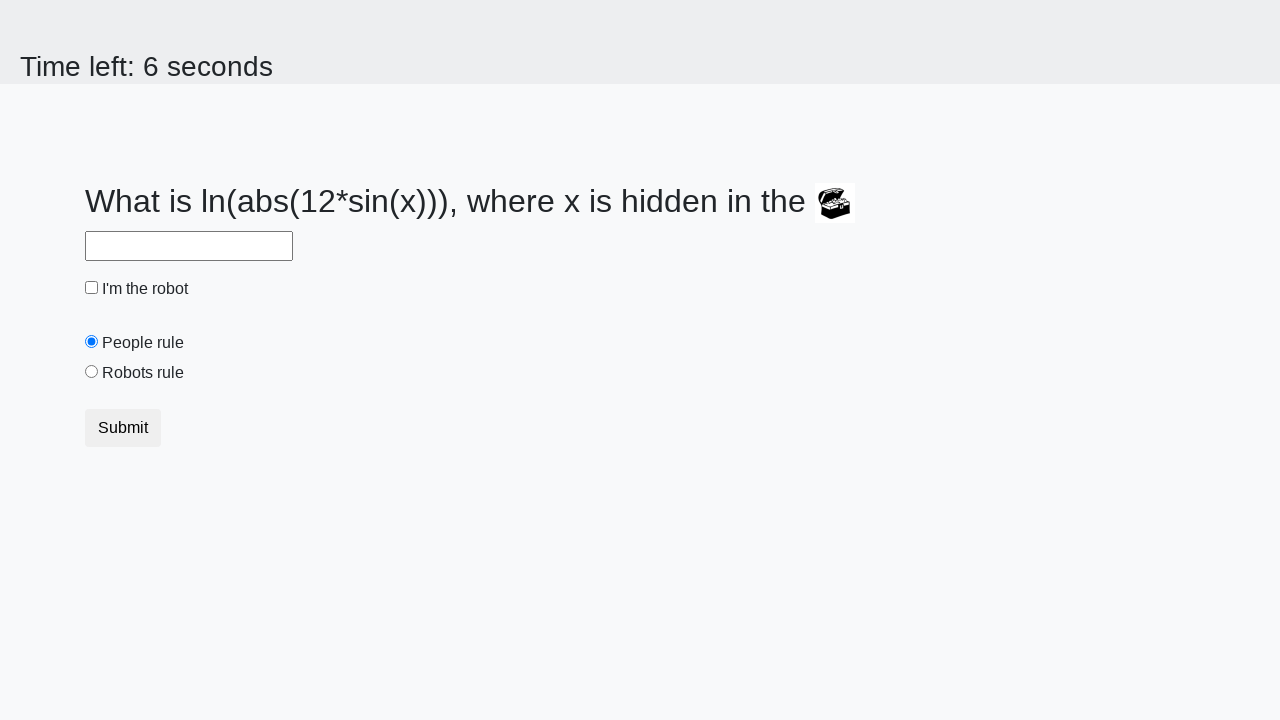

Filled answer input field with calculated value on input#answer
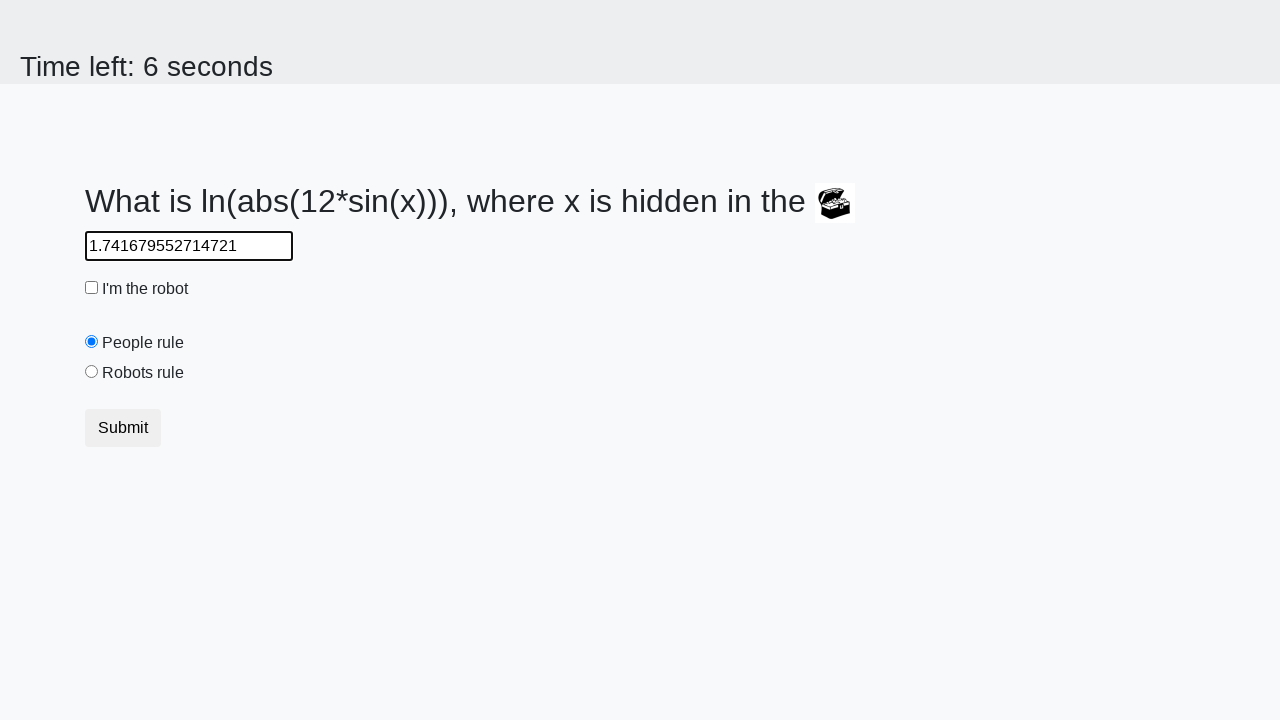

Checked the robot checkbox at (92, 288) on input#robotCheckbox
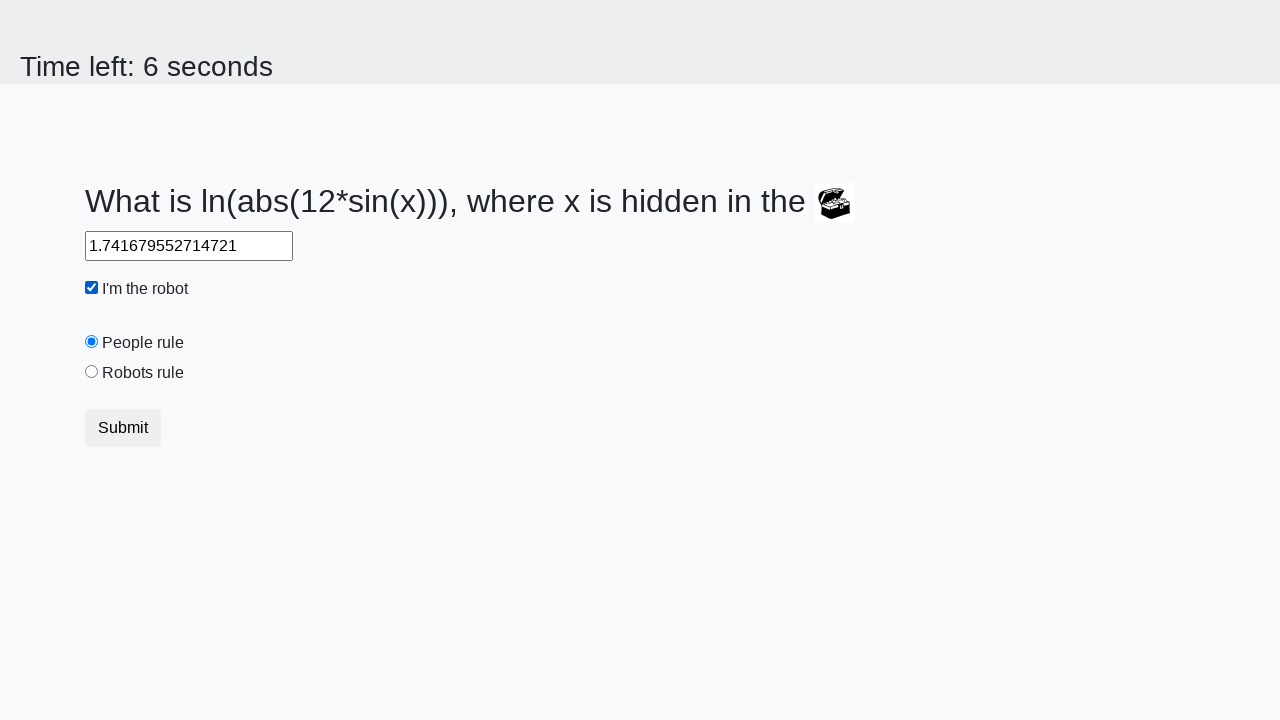

Selected the robots rule radio button at (92, 372) on input#robotsRule
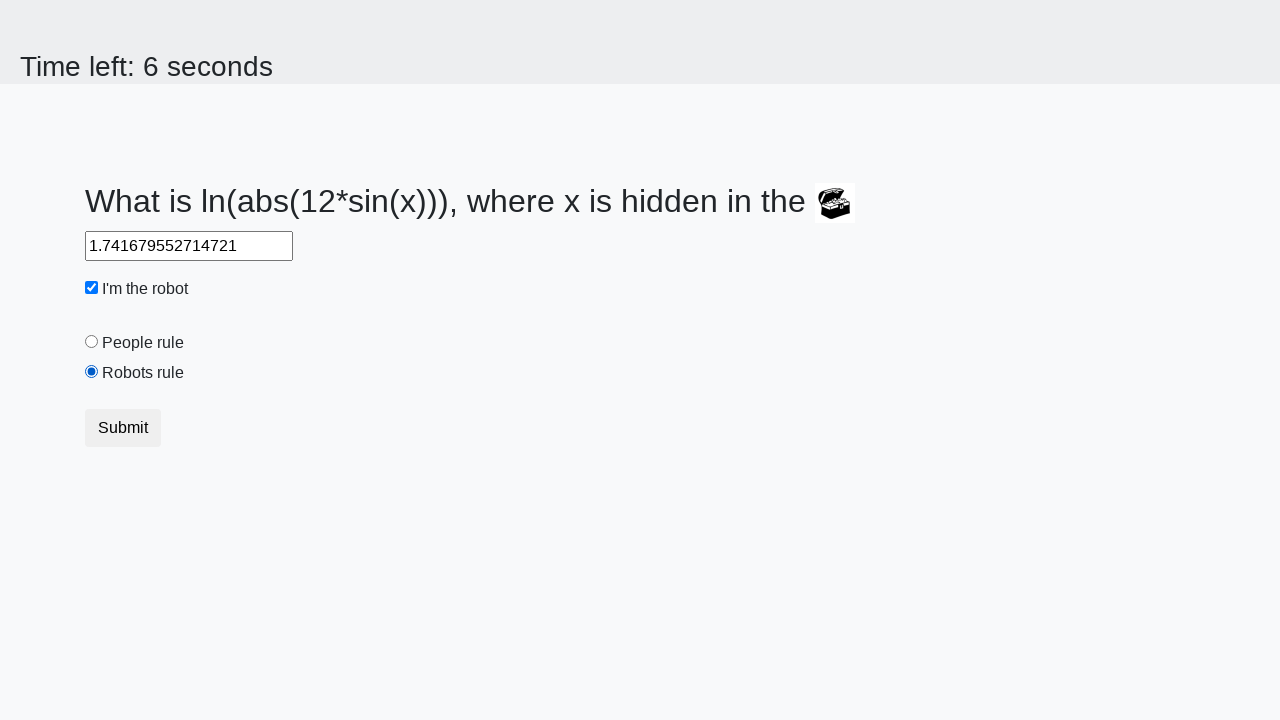

Submitted the form with answer and selections at (123, 428) on button[type='submit']
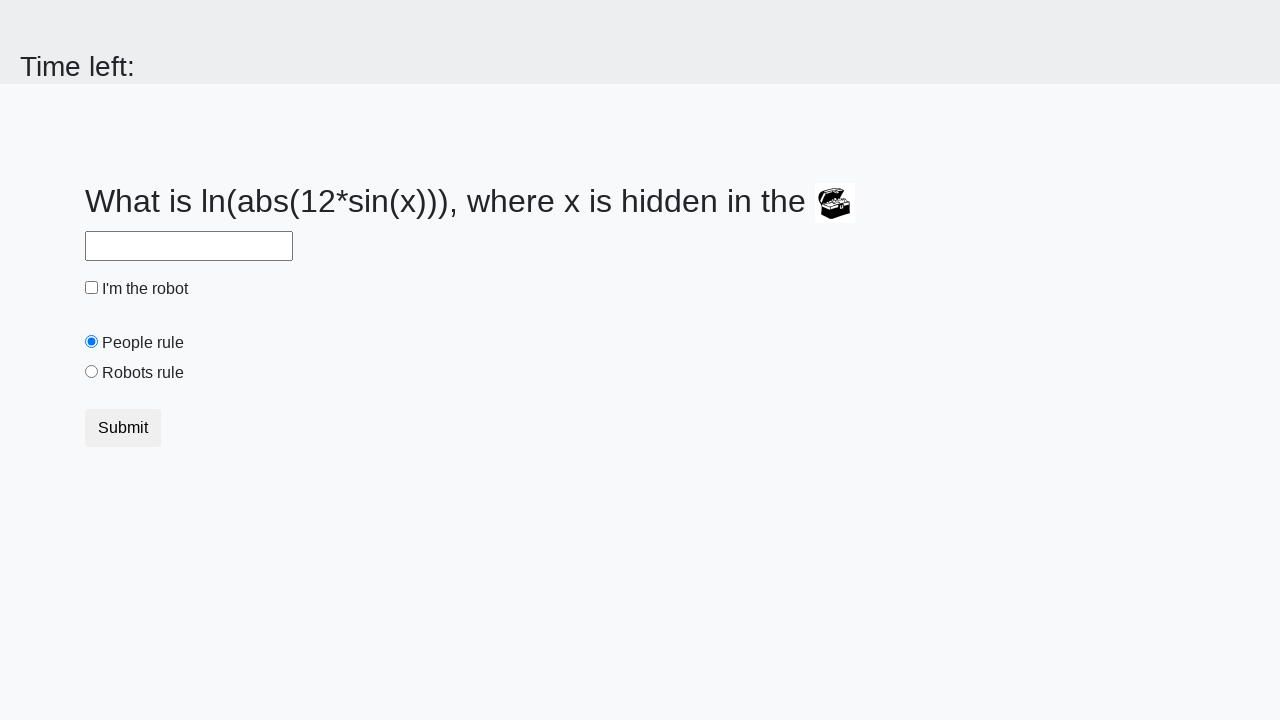

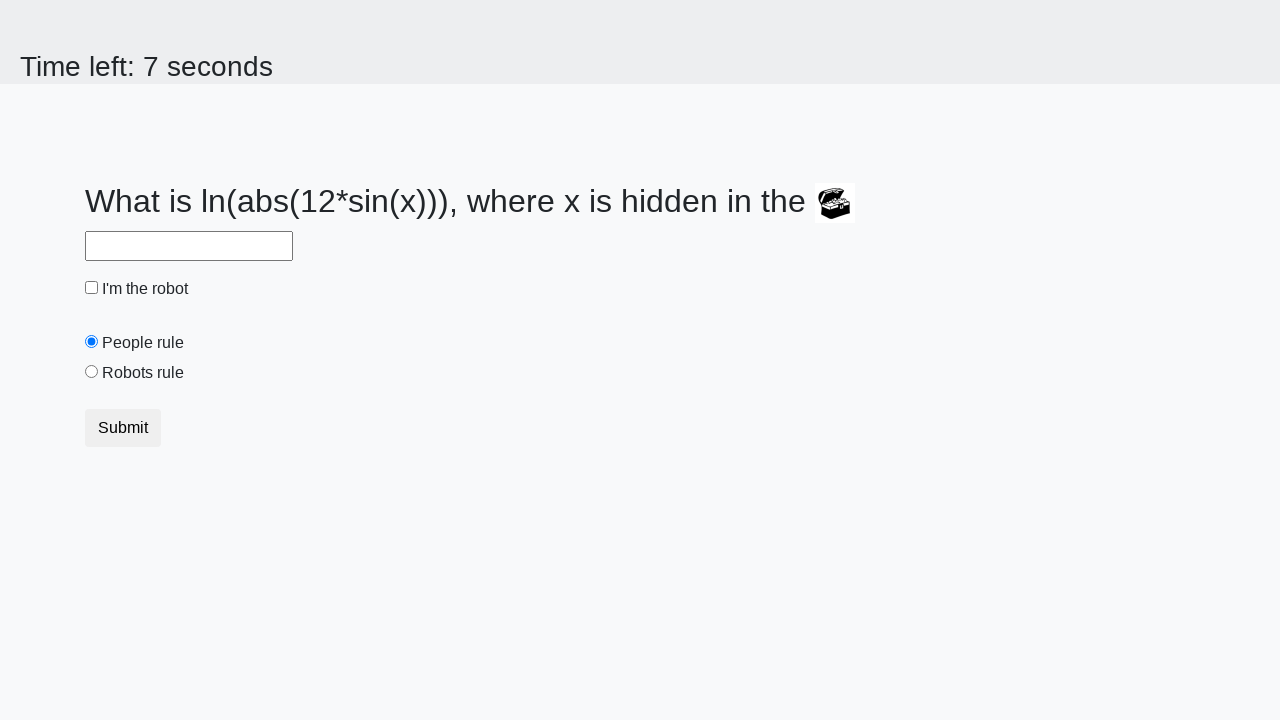